Tests search functionality by entering a search term in the search box and pressing Enter to submit

Starting URL: https://pjt3591oo.github.io/search

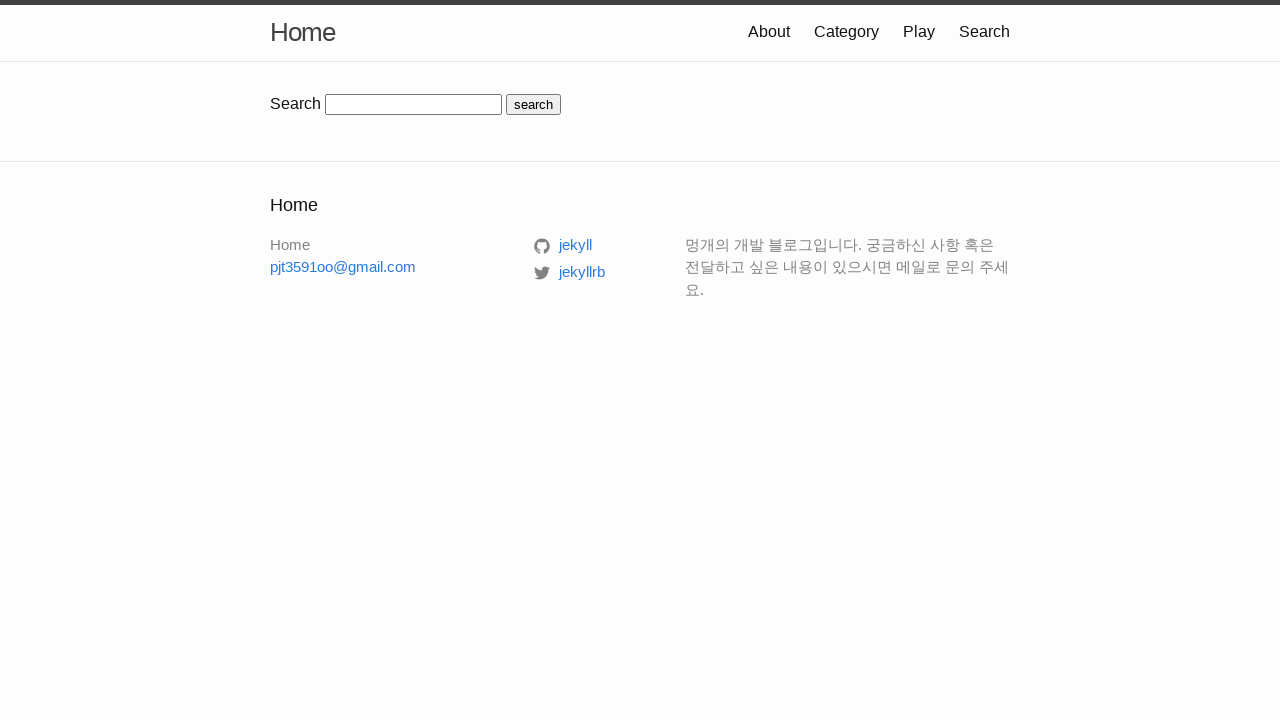

Filled search box with 'db' on input#search-box
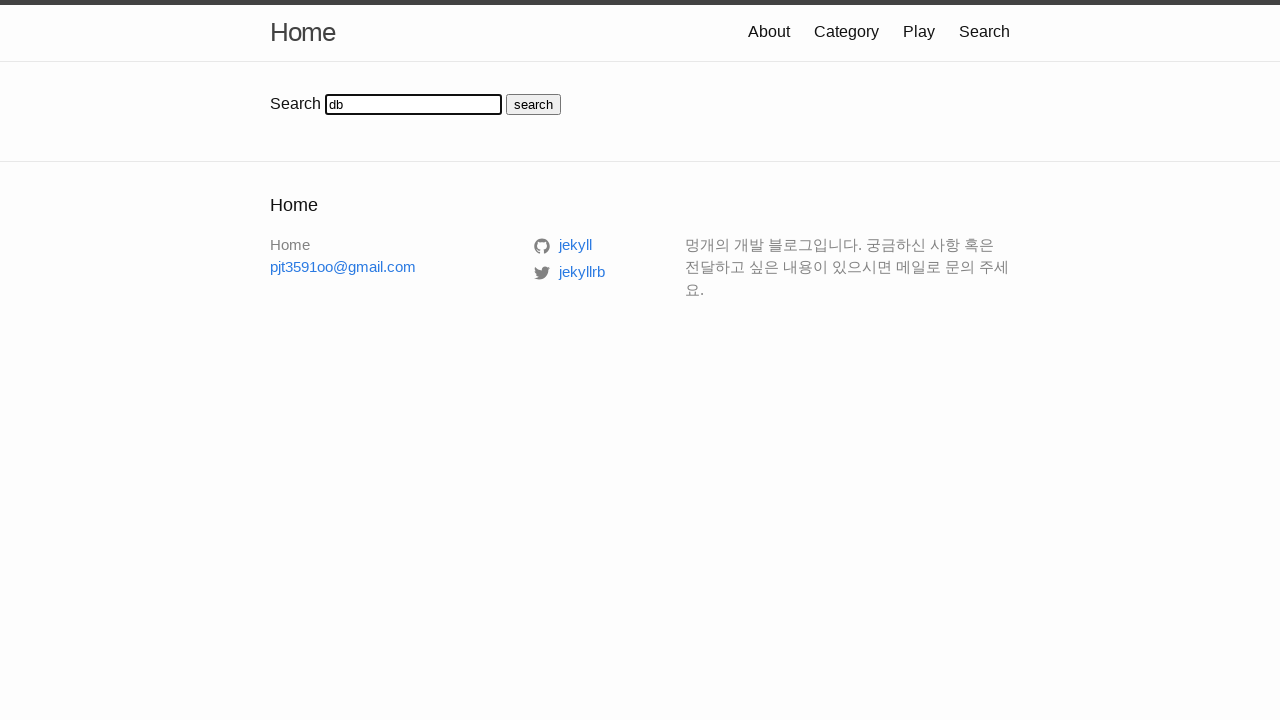

Pressed Enter to submit search on input#search-box
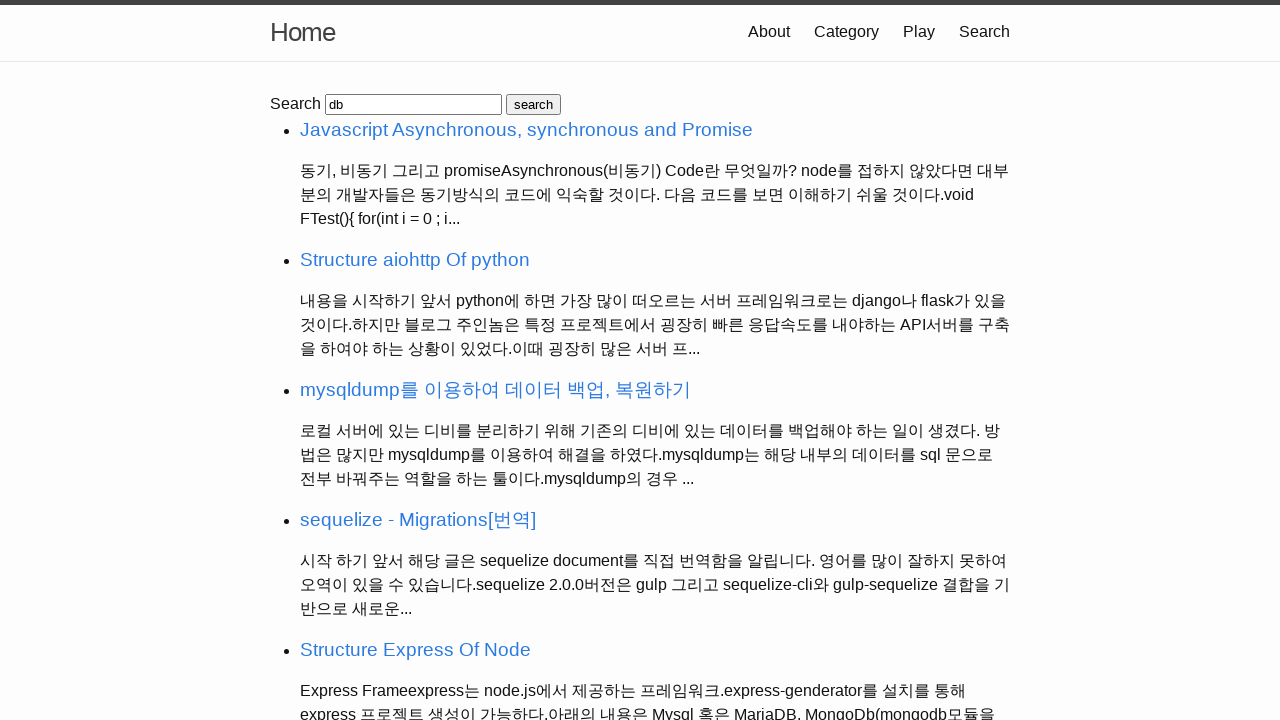

Search results loaded and became visible
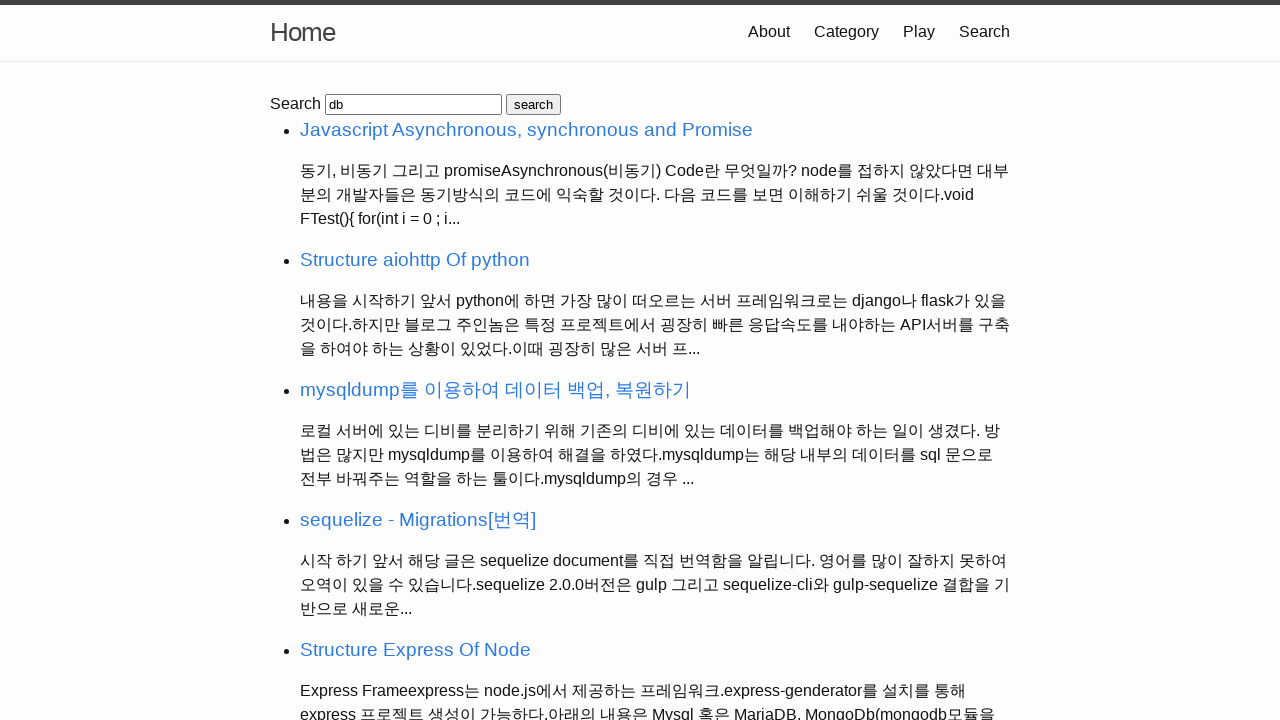

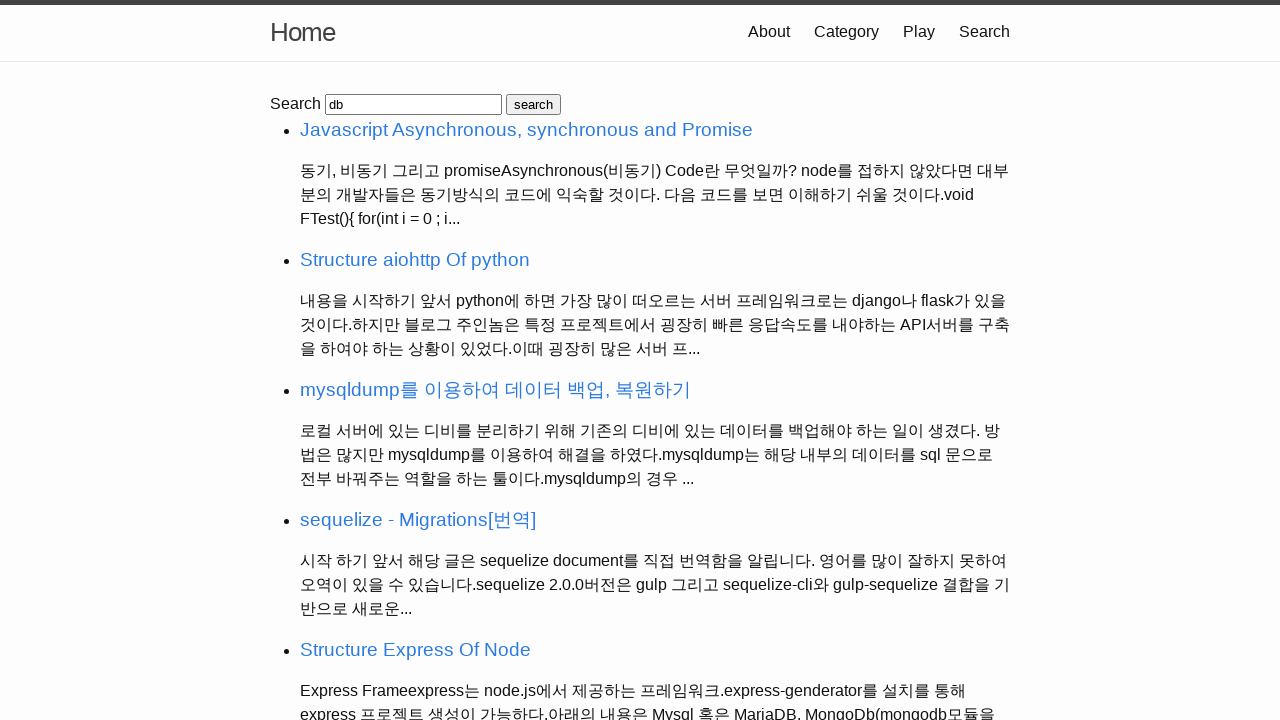